Tests the Remove button functionality on the dynamic controls page by clicking Remove and verifying the checkbox disappears

Starting URL: https://the-internet.herokuapp.com/dynamic_controls

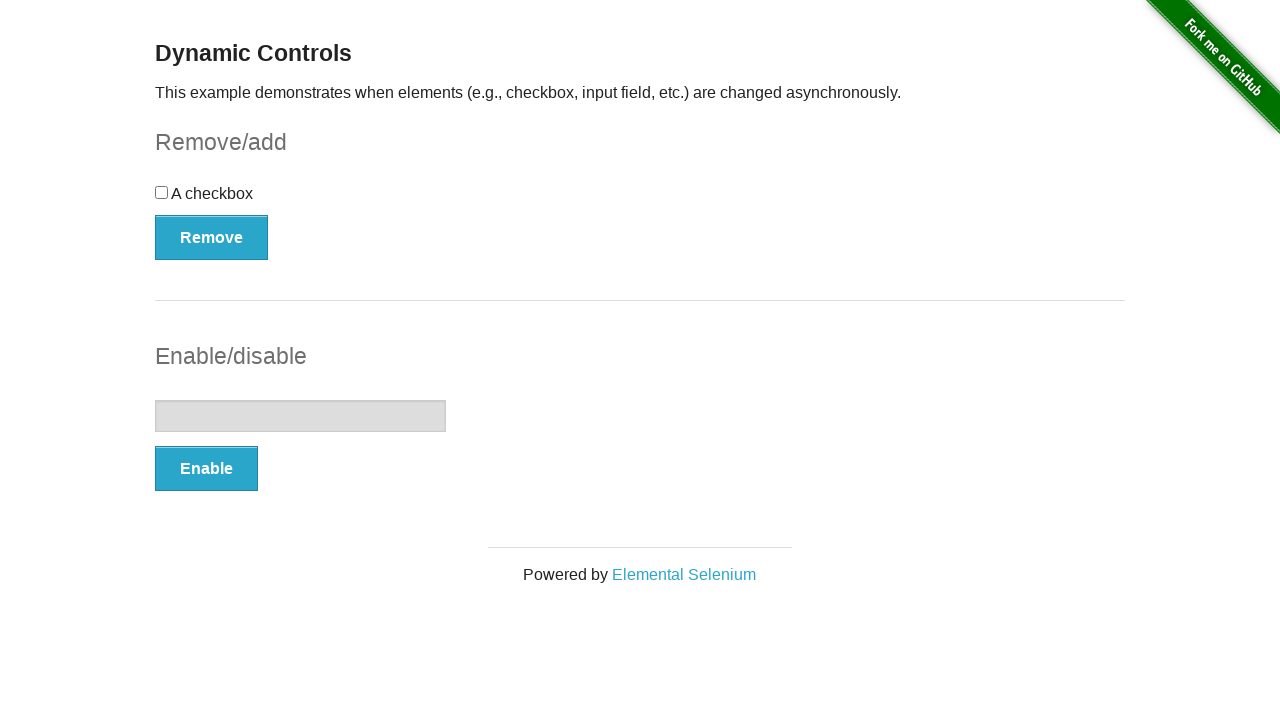

Clicked the Remove button at (212, 237) on button:has-text('Remove')
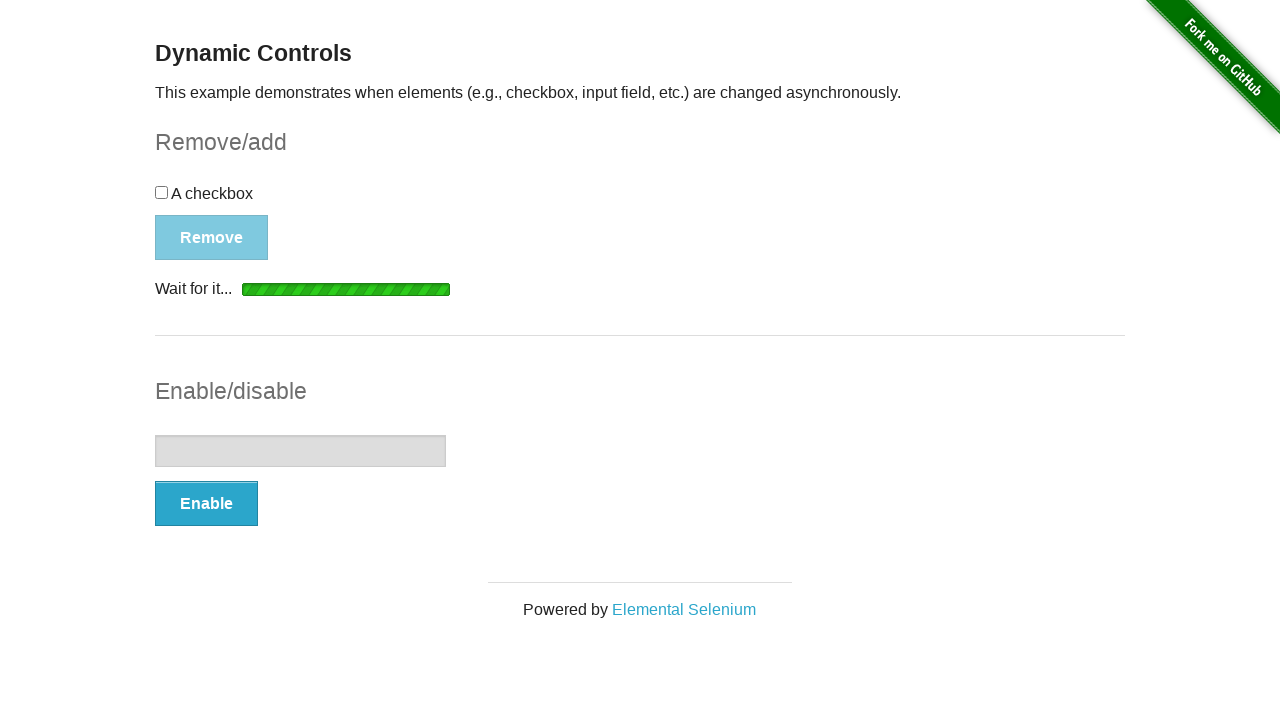

Add button appeared, indicating removal is complete
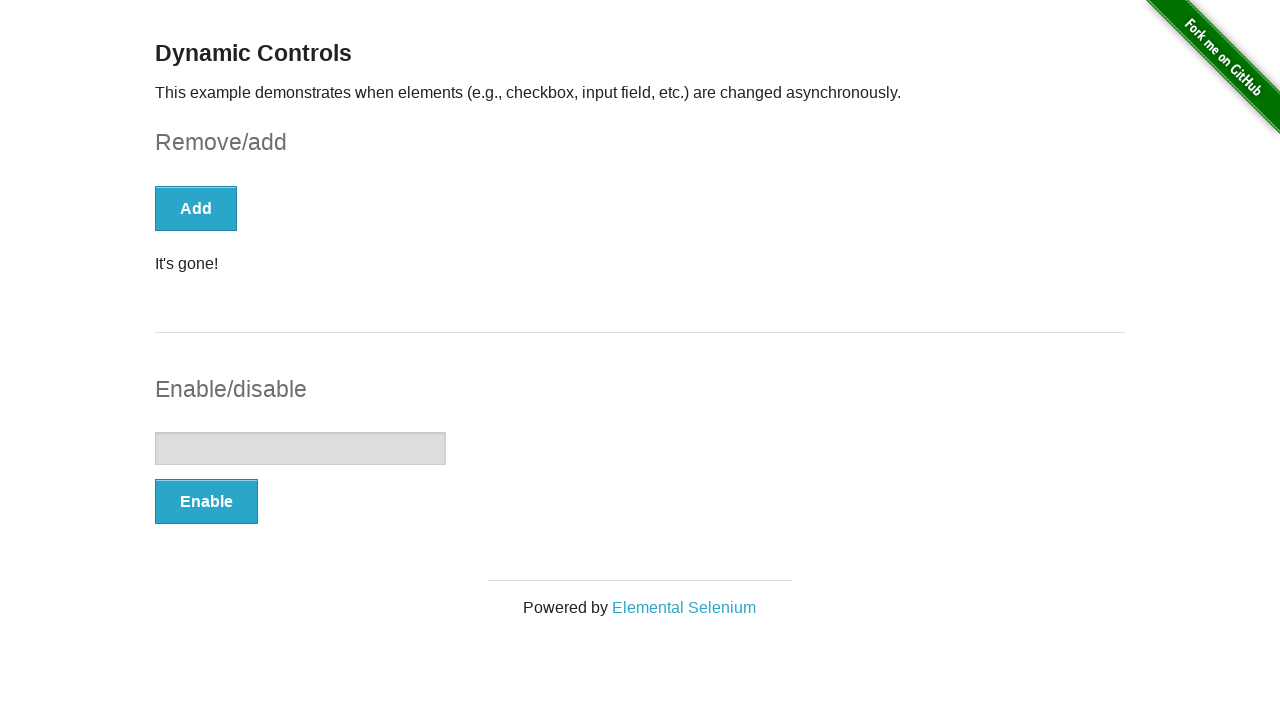

Retrieved checkbox visibility state
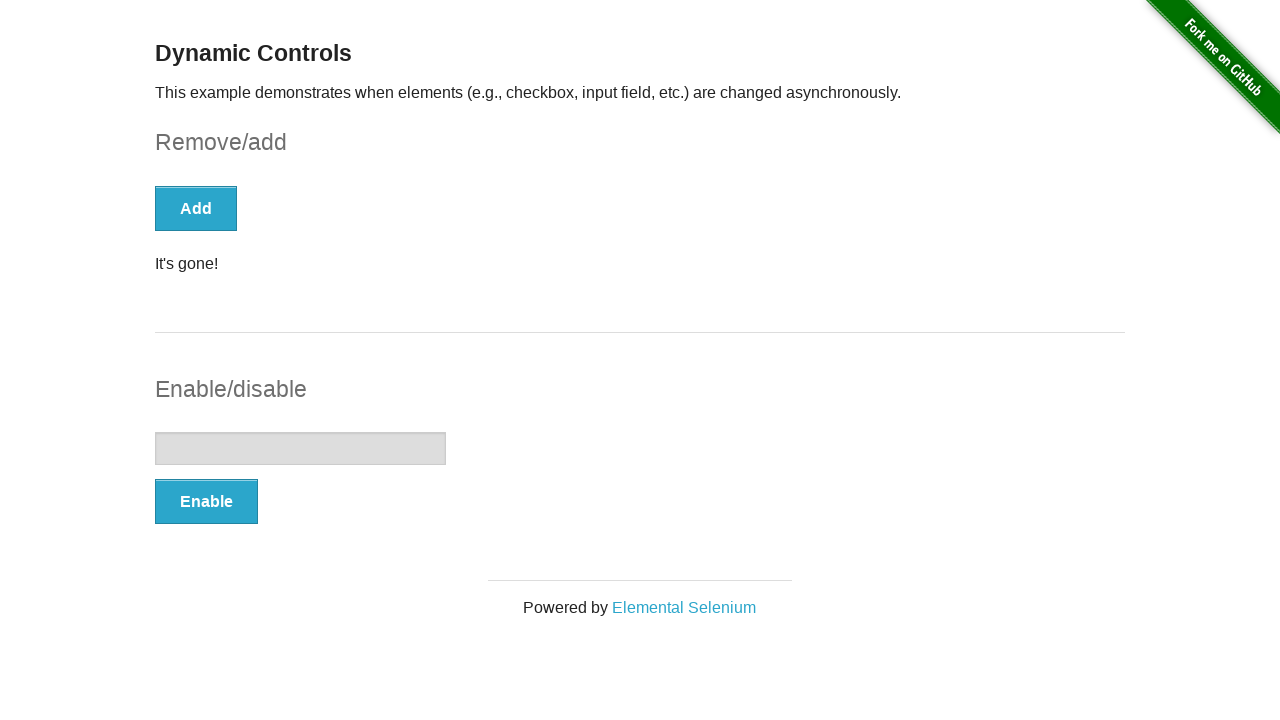

Verified checkbox is no longer visible
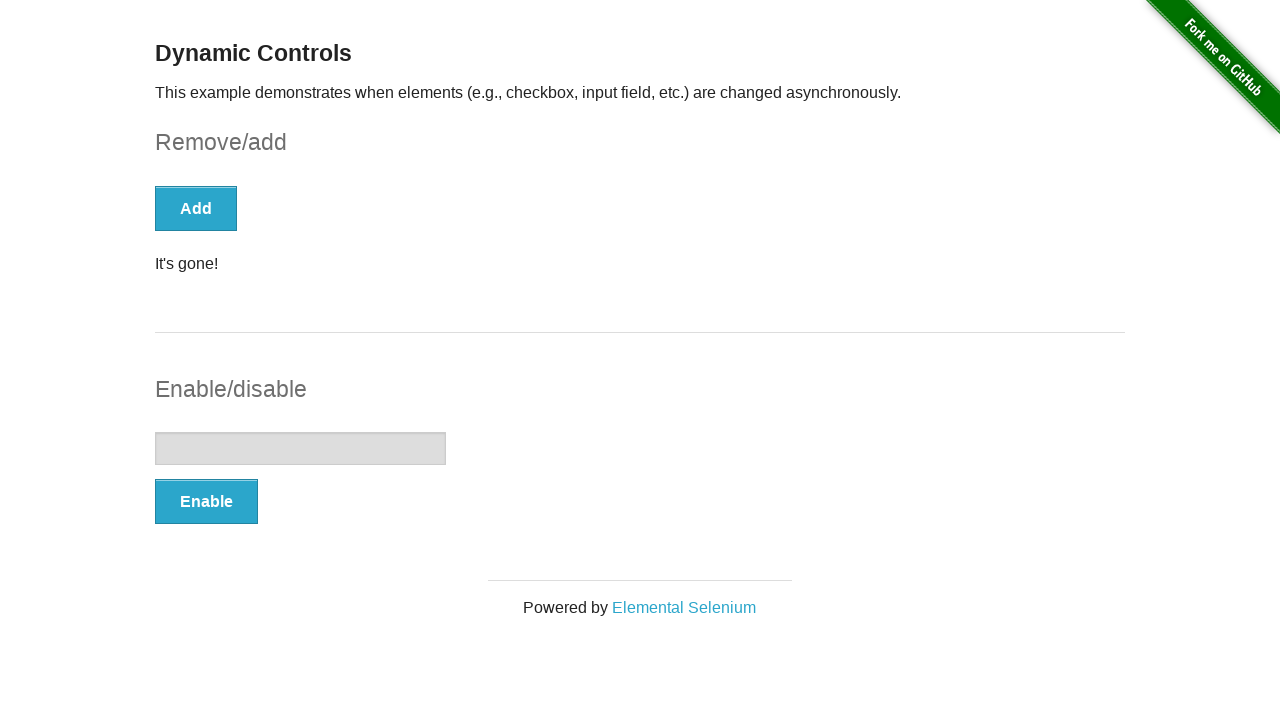

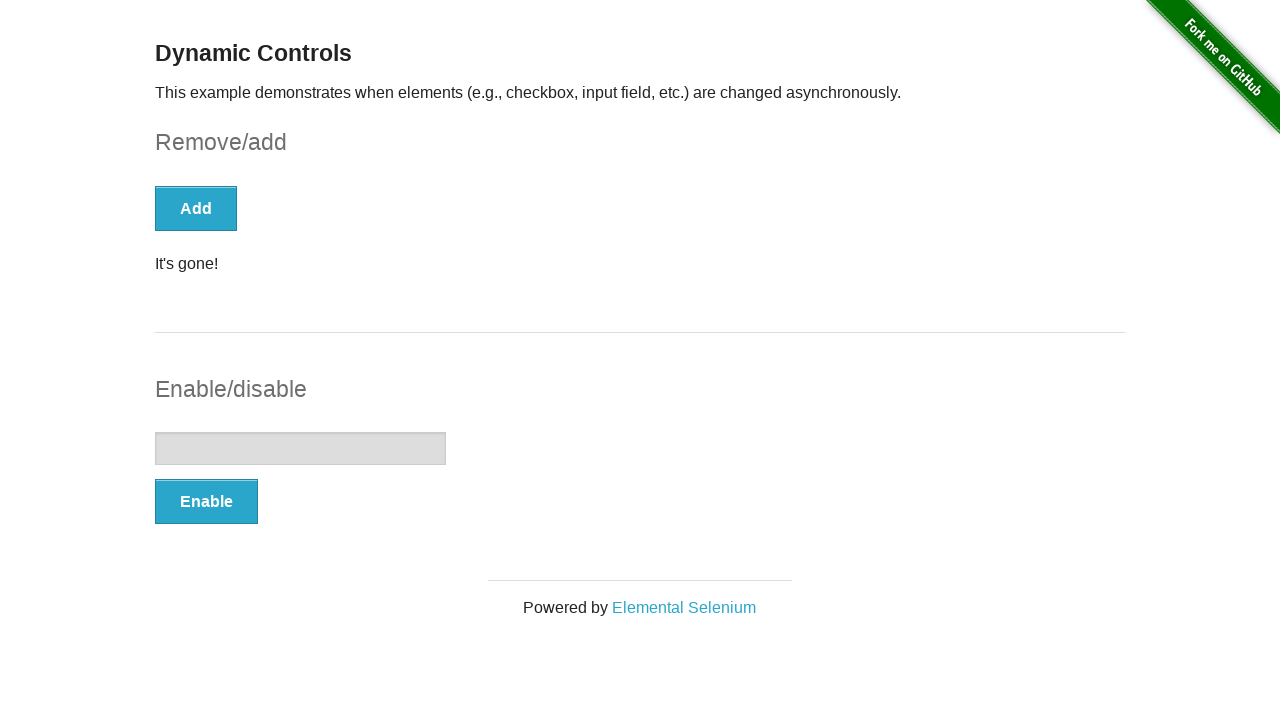